Tests navigation links at the top of the page by clicking through Home, Store, Men, Women, Accessories, and Contact Us pages, returning to About page between each navigation.

Starting URL: https://atid.store/

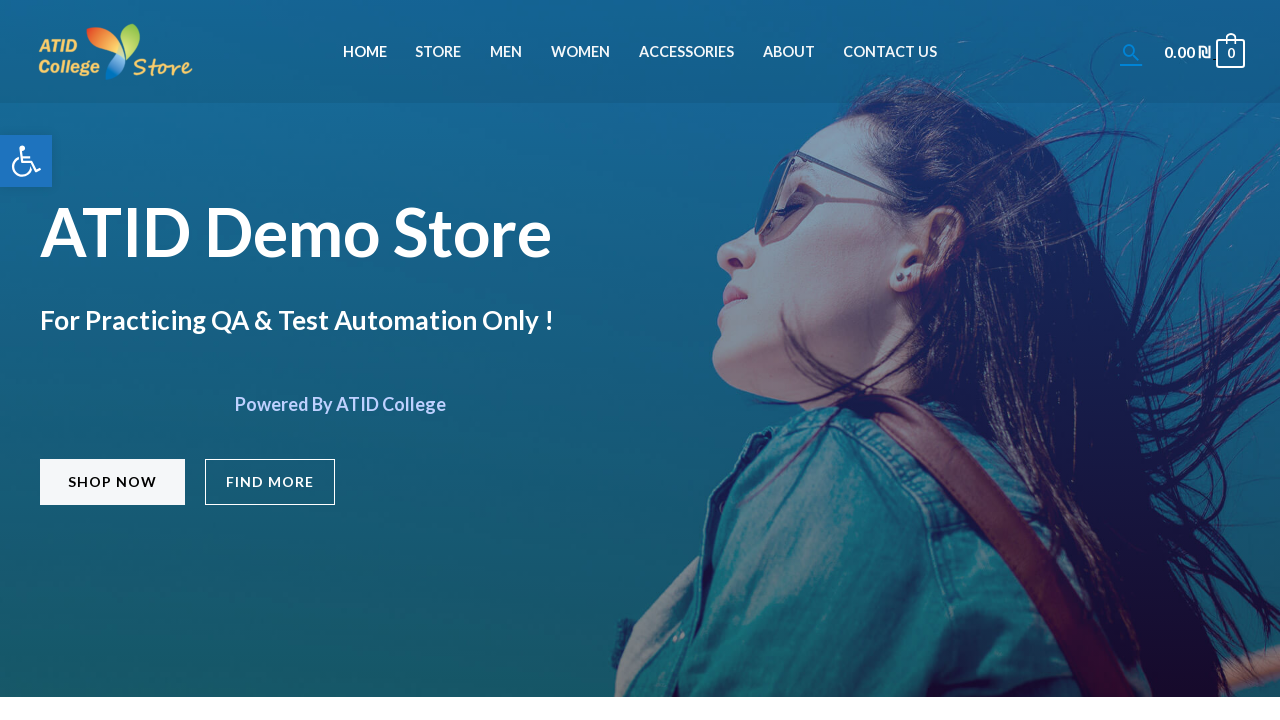

Clicked About page link at (789, 52) on #menu-item-828
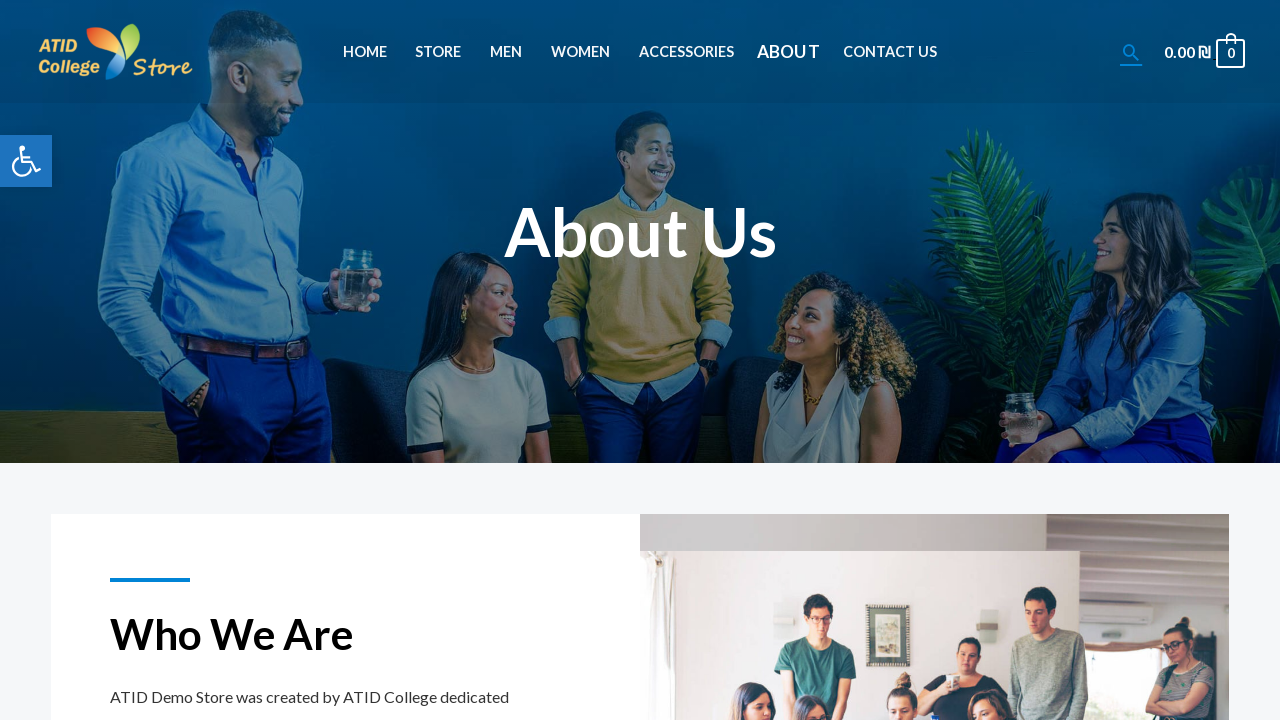

About page loaded
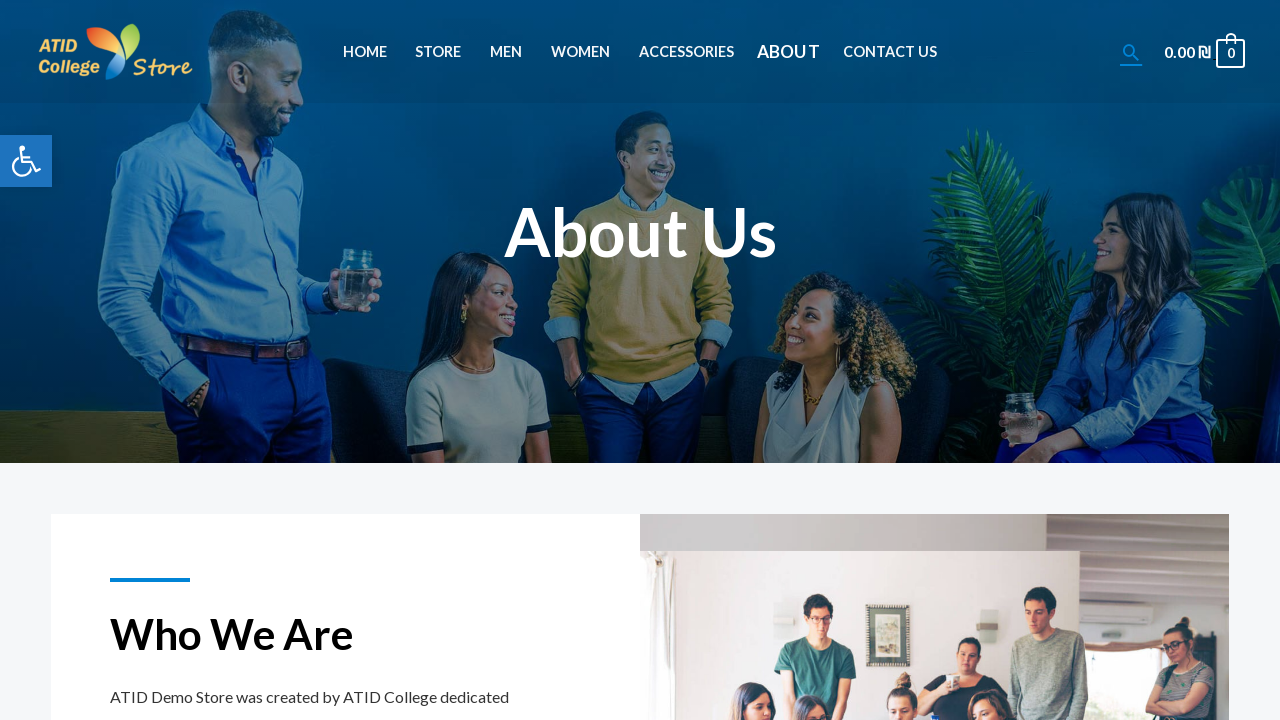

Clicked Home page link at (365, 52) on #menu-item-381
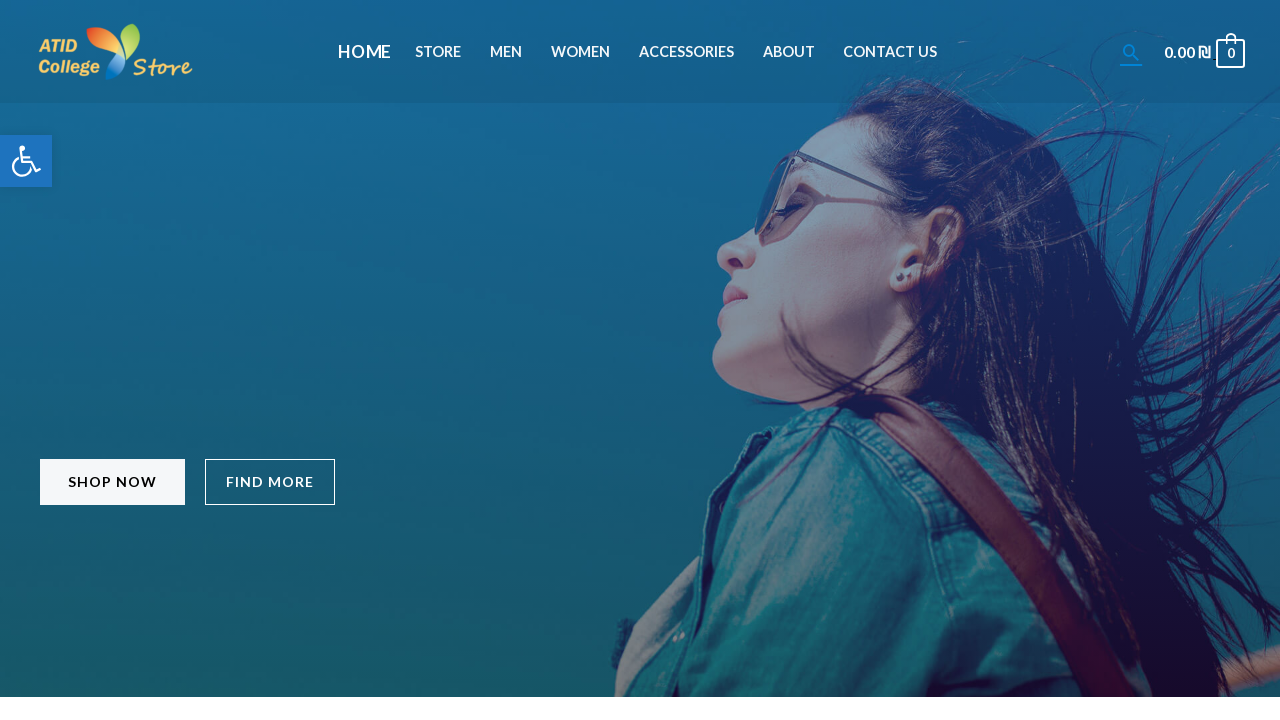

Home page loaded
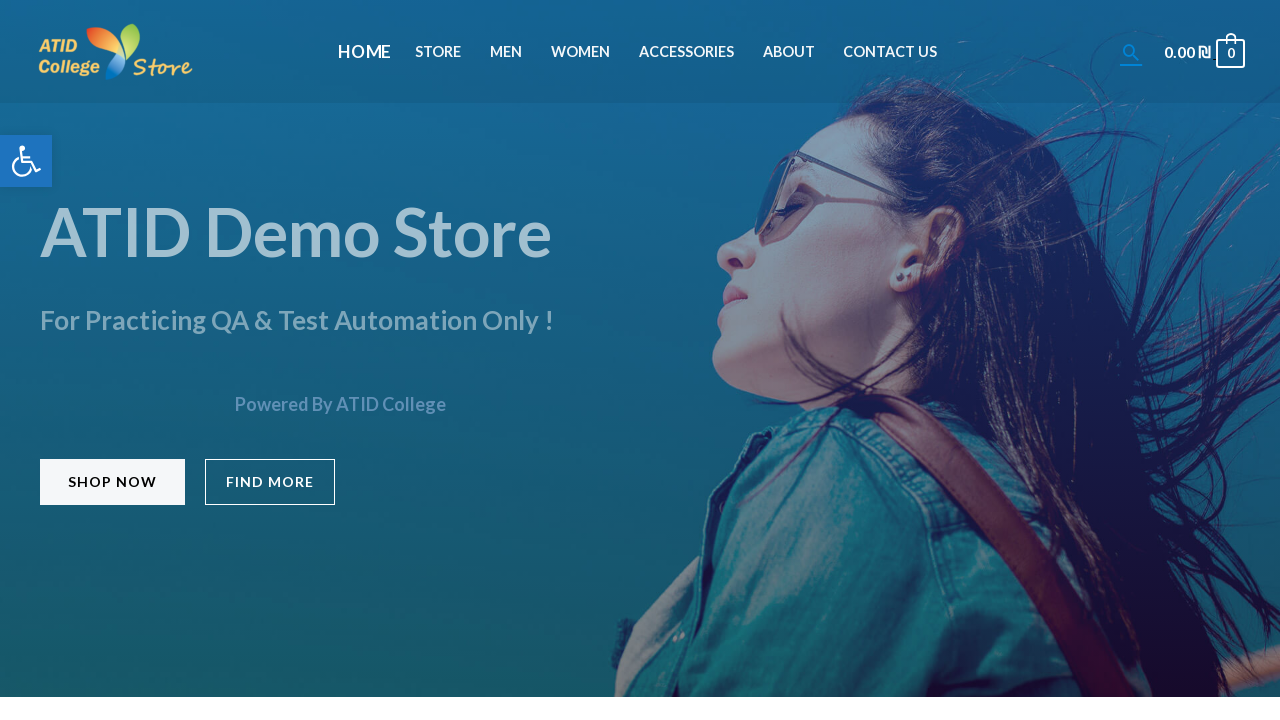

Clicked About page link at (789, 52) on #menu-item-828
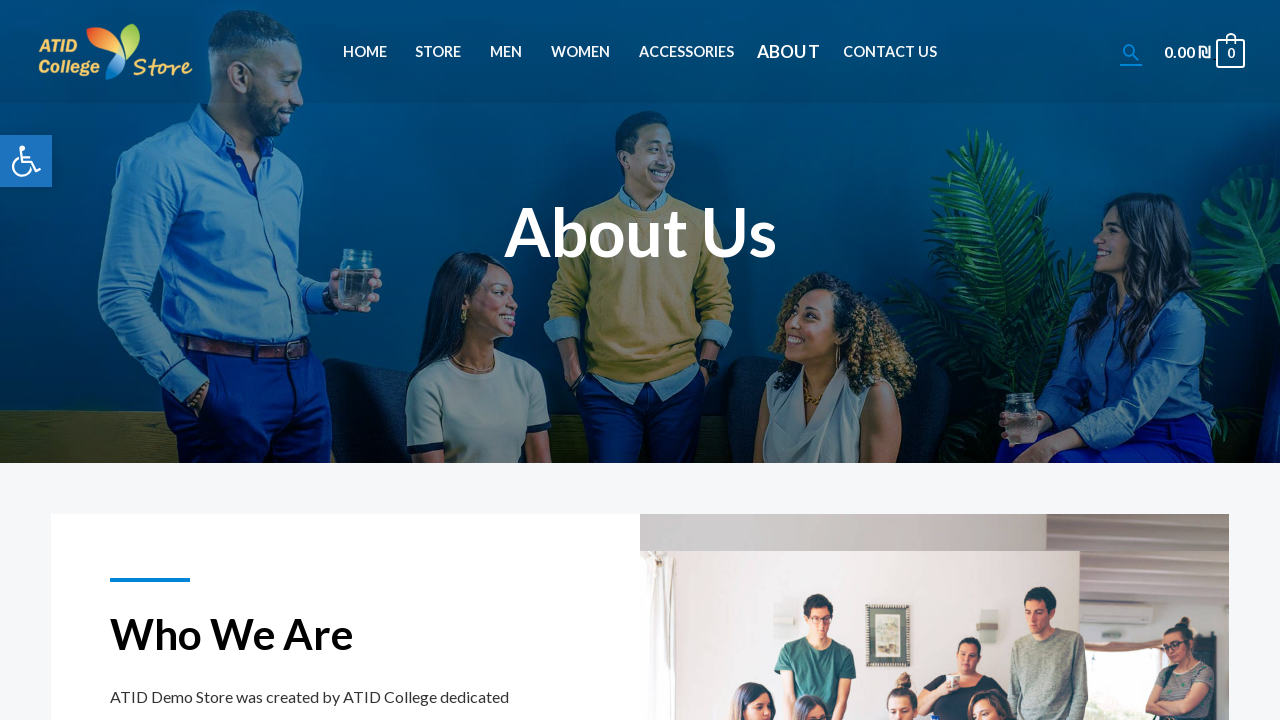

About page loaded
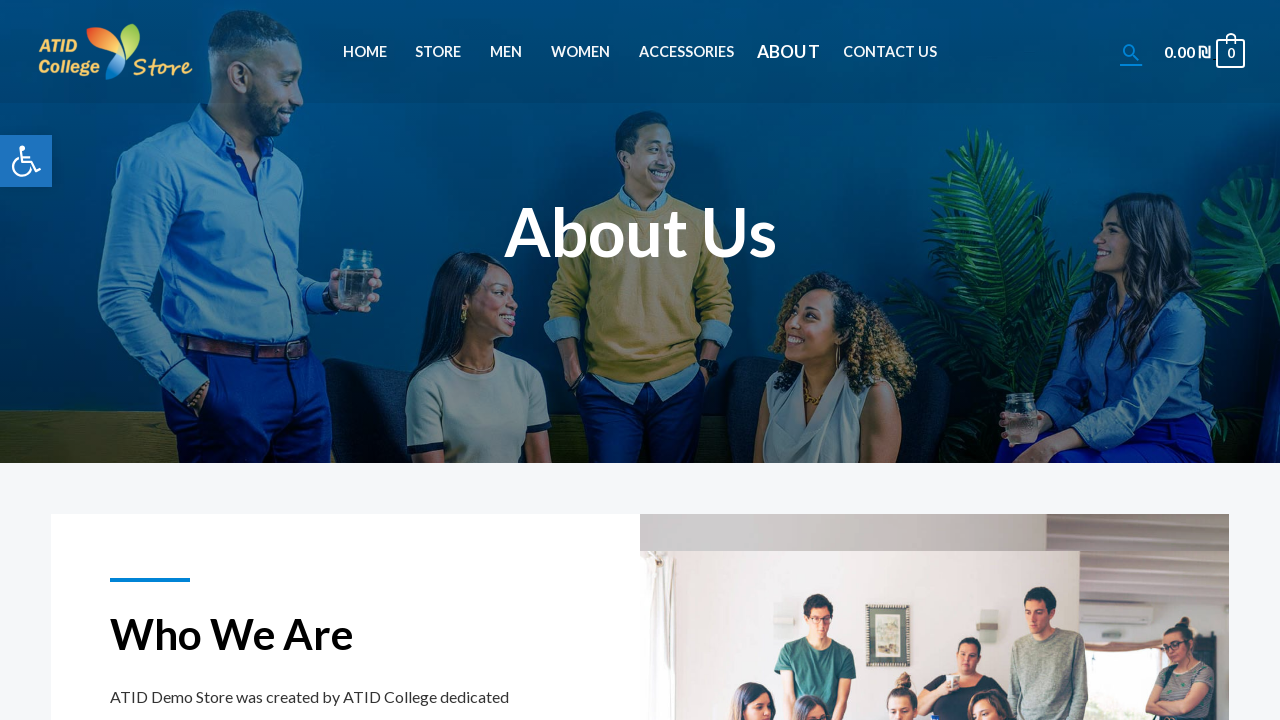

Clicked Store page link at (438, 52) on #menu-item-45
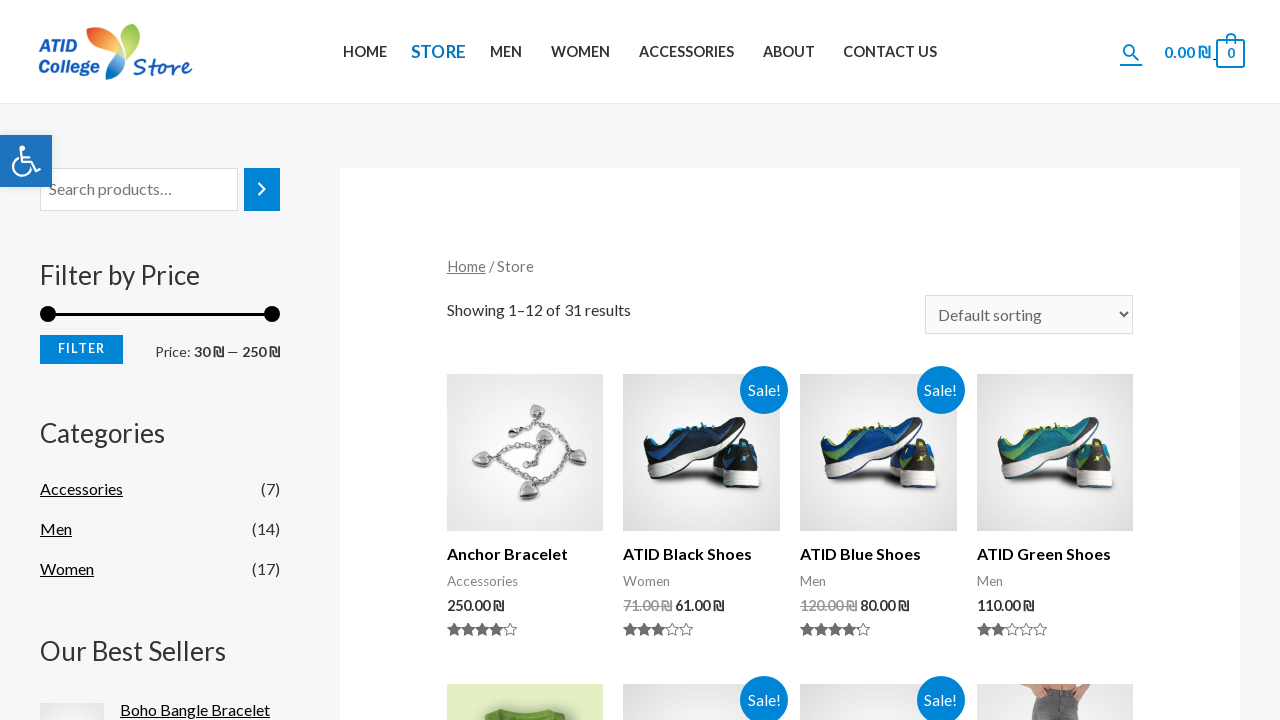

Store page loaded
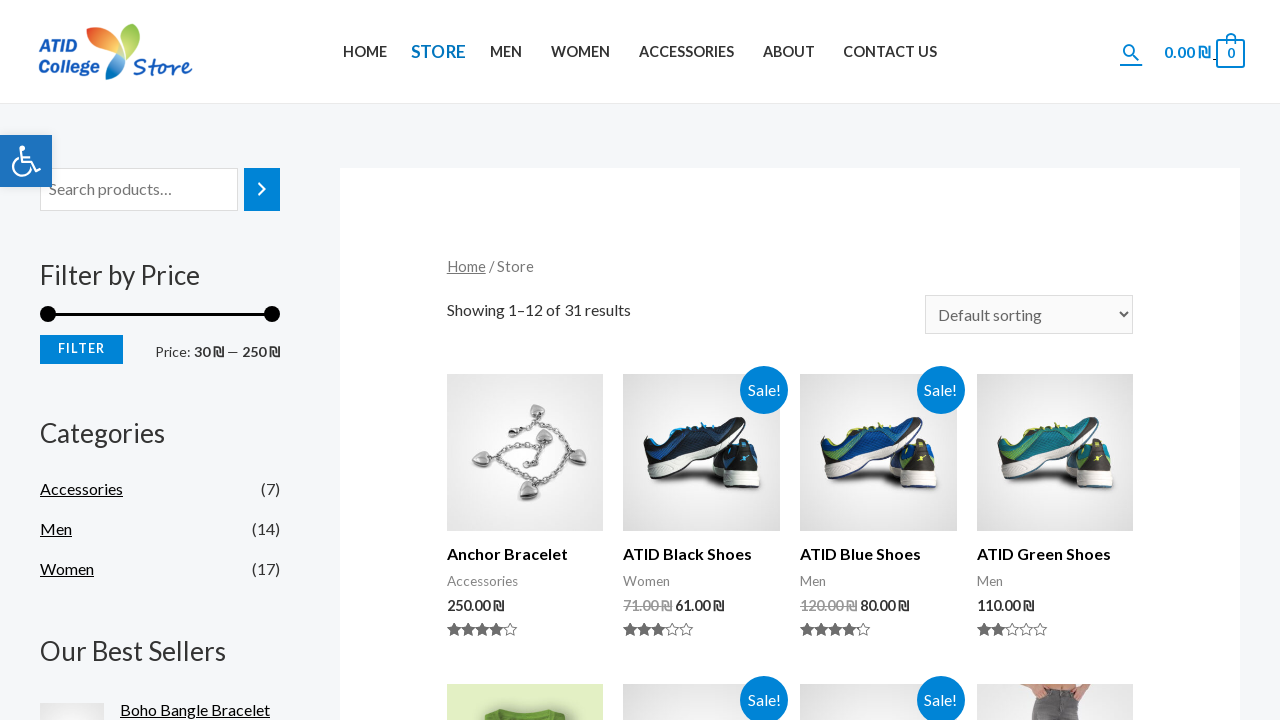

Clicked About page link at (789, 52) on #menu-item-828
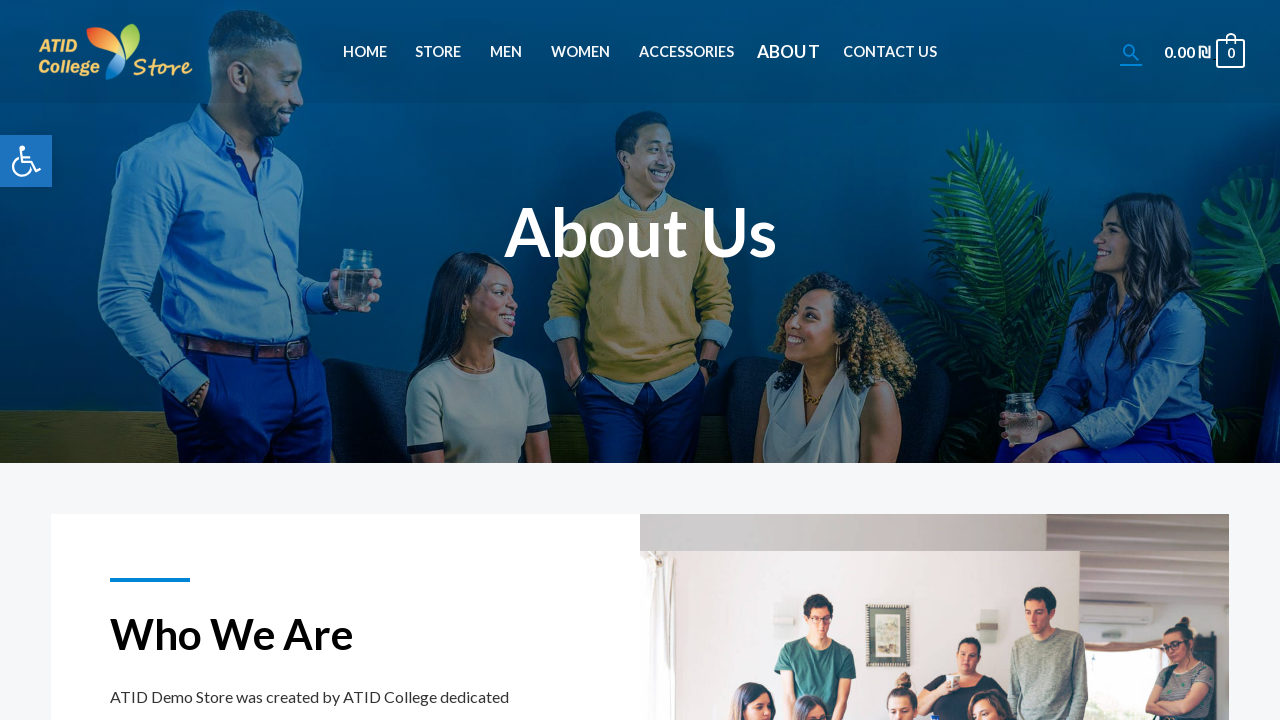

About page loaded
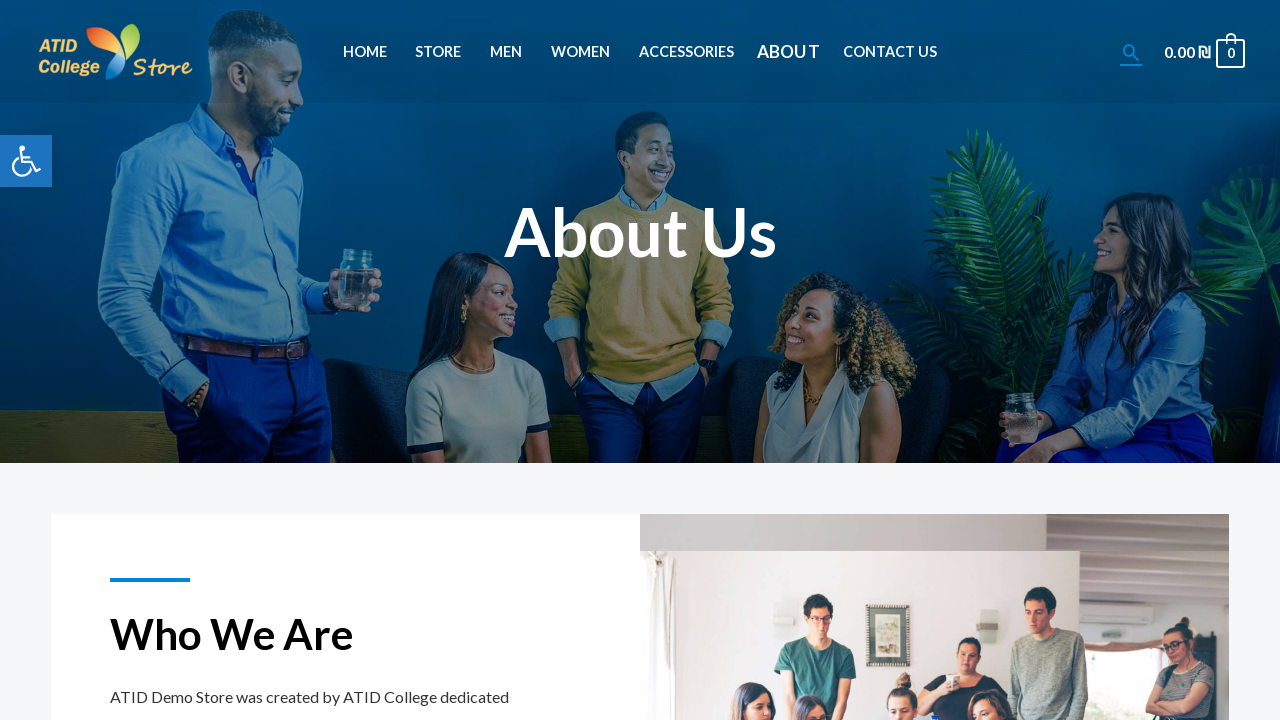

Clicked Men page link at (506, 52) on #menu-item-266
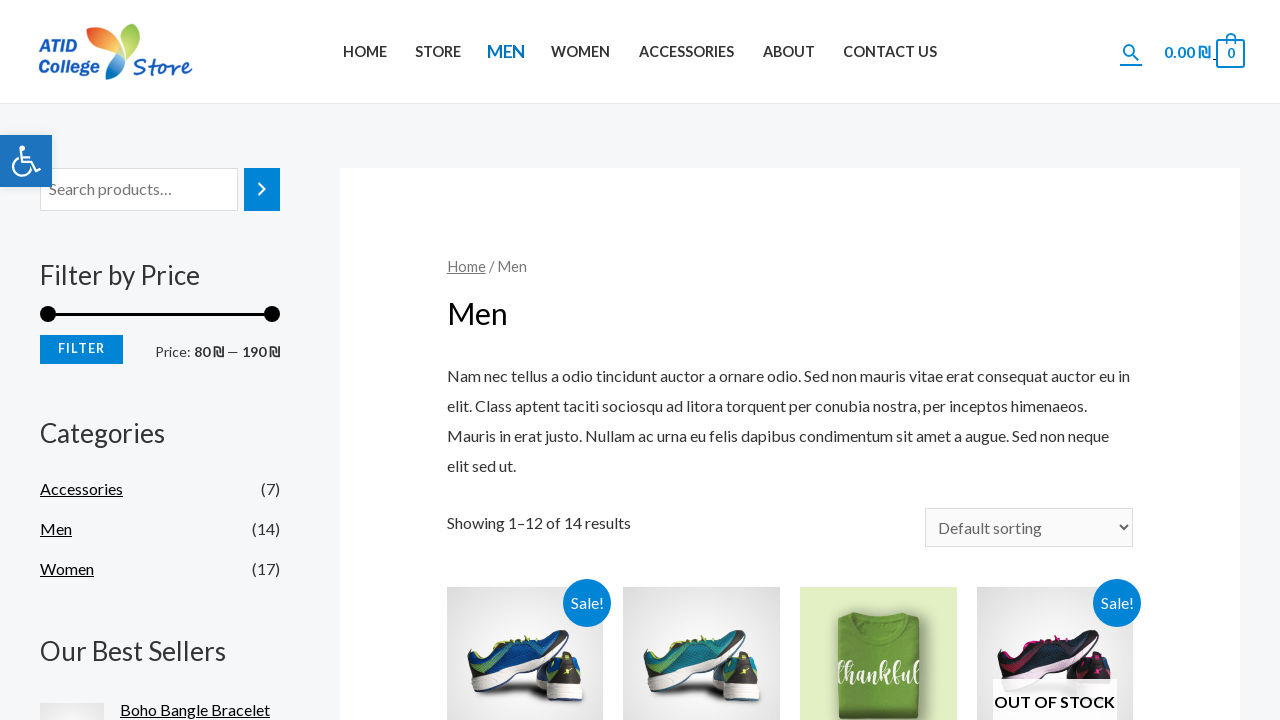

Men page loaded
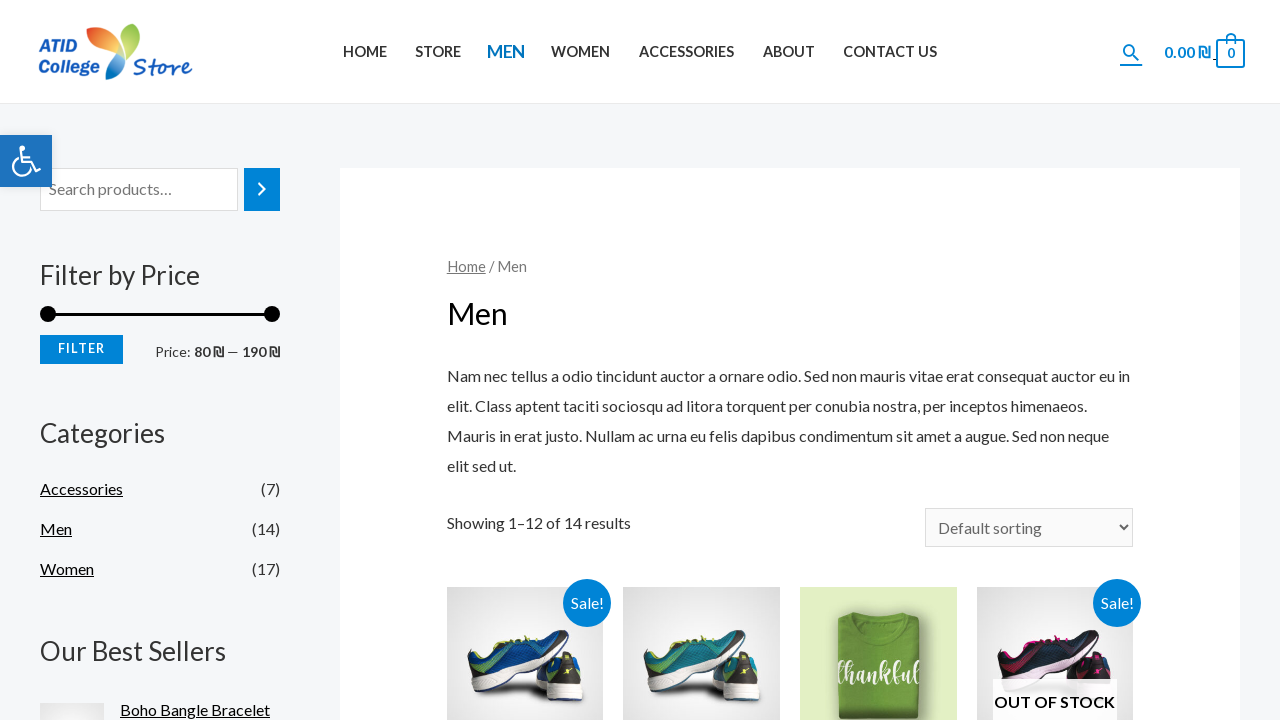

Clicked About page link at (789, 52) on #menu-item-828
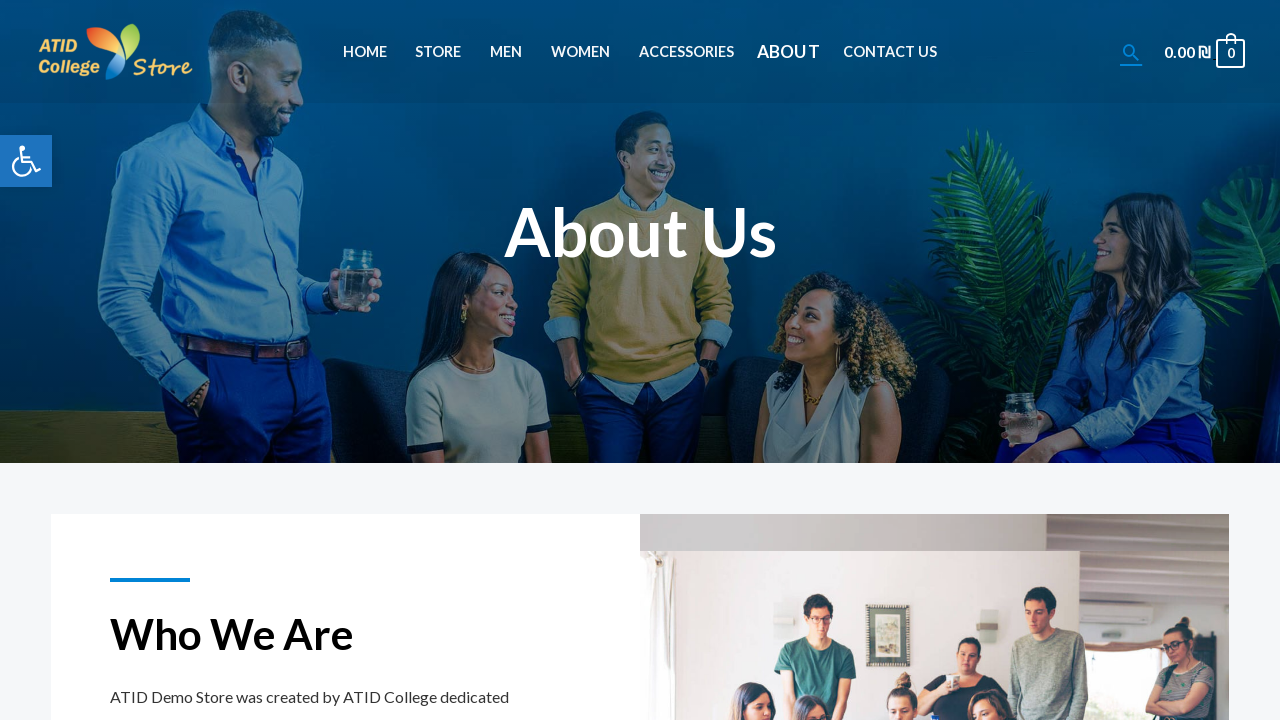

About page loaded
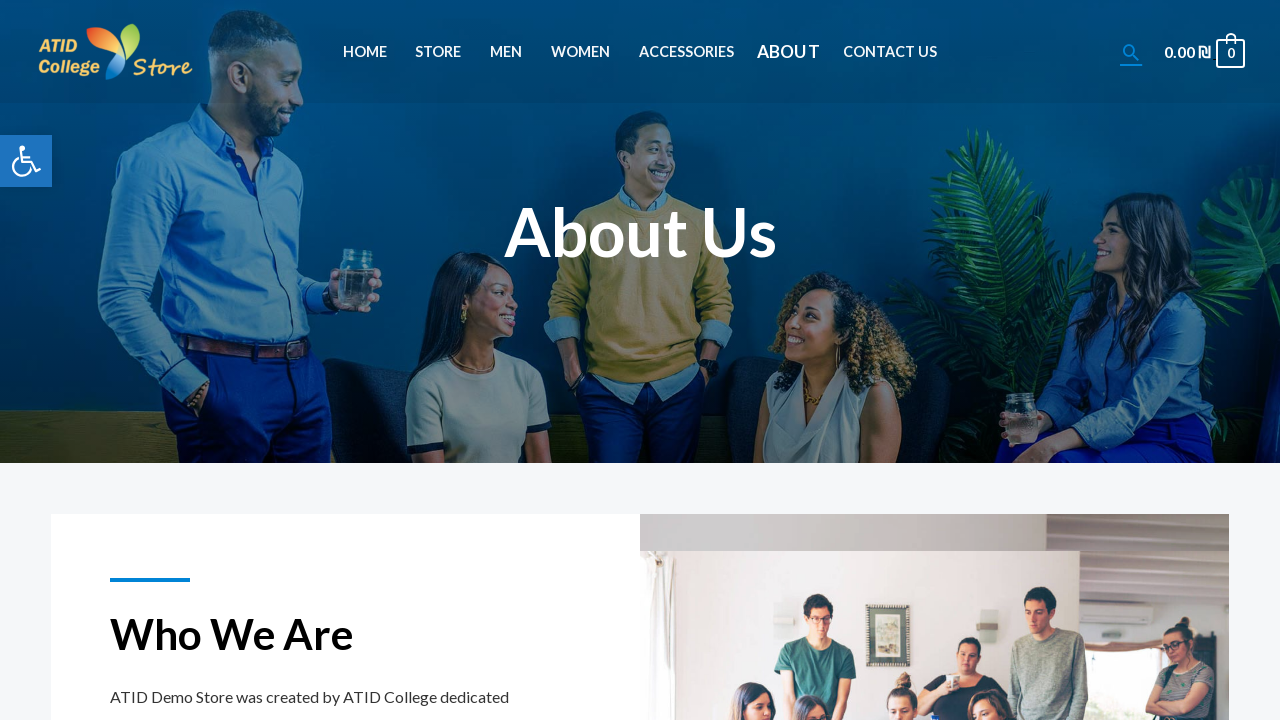

Clicked Women page link at (580, 52) on #menu-item-267
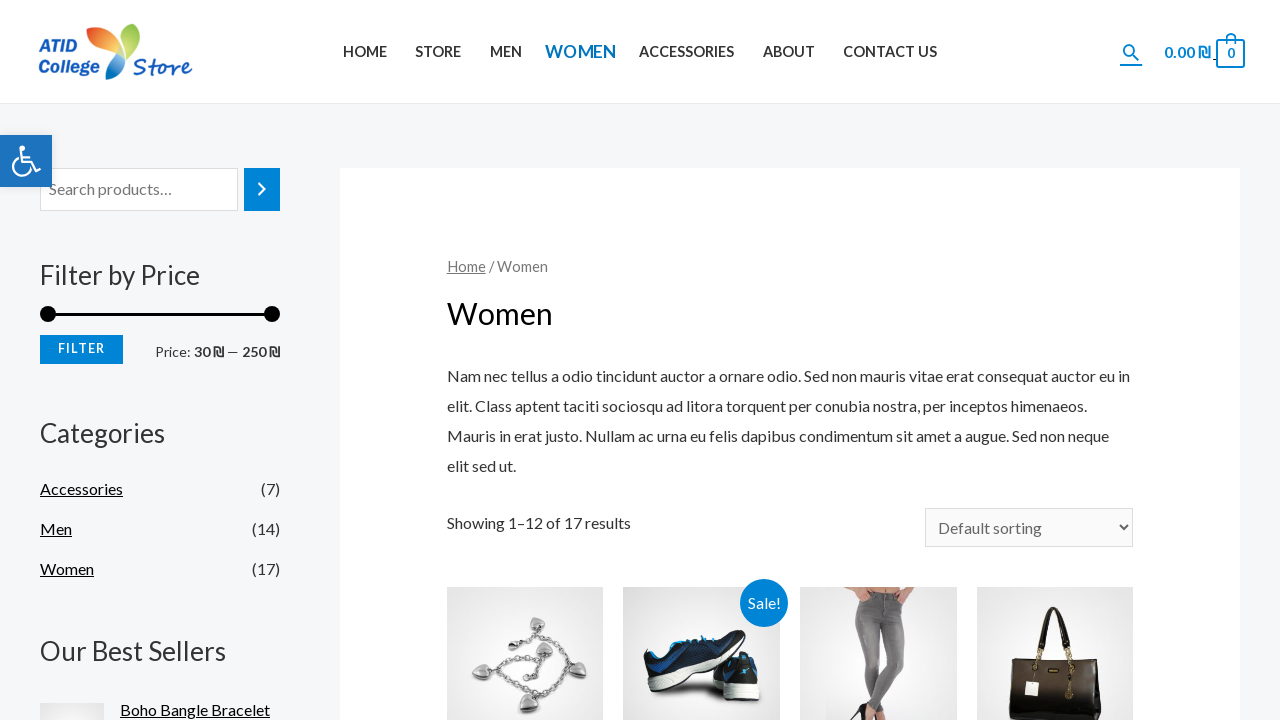

Women page loaded
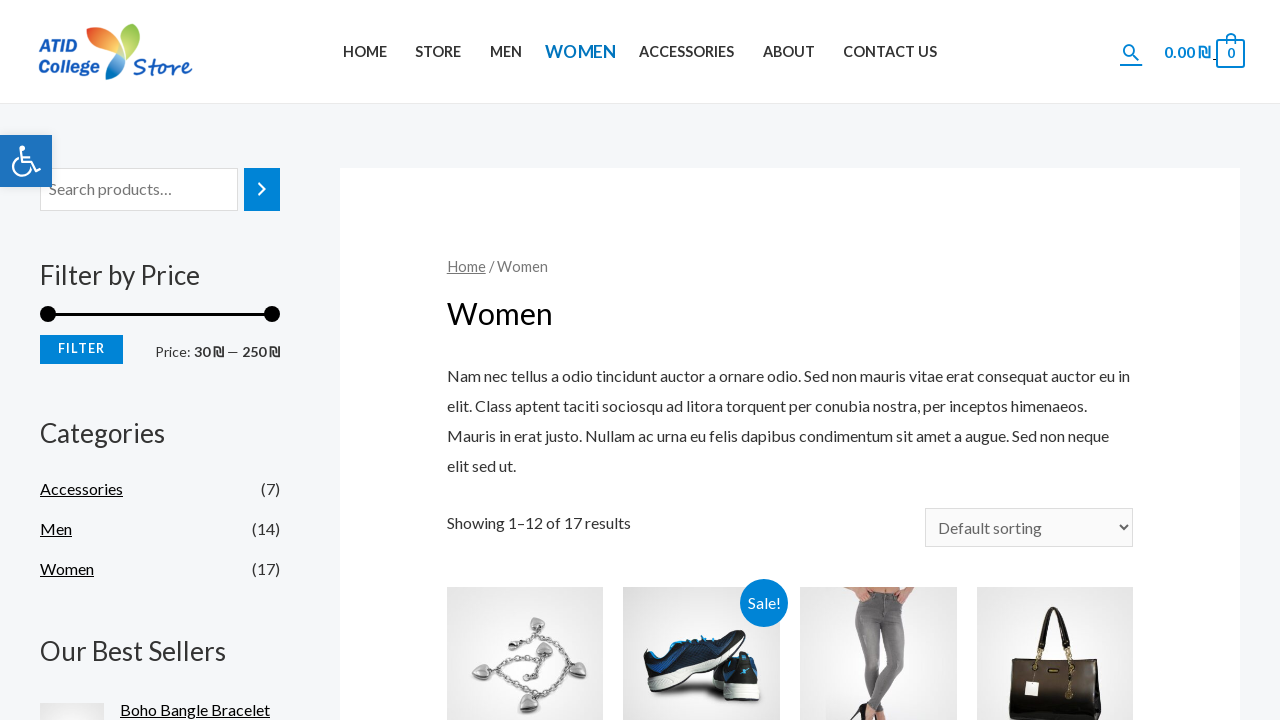

Clicked About page link at (789, 52) on #menu-item-828
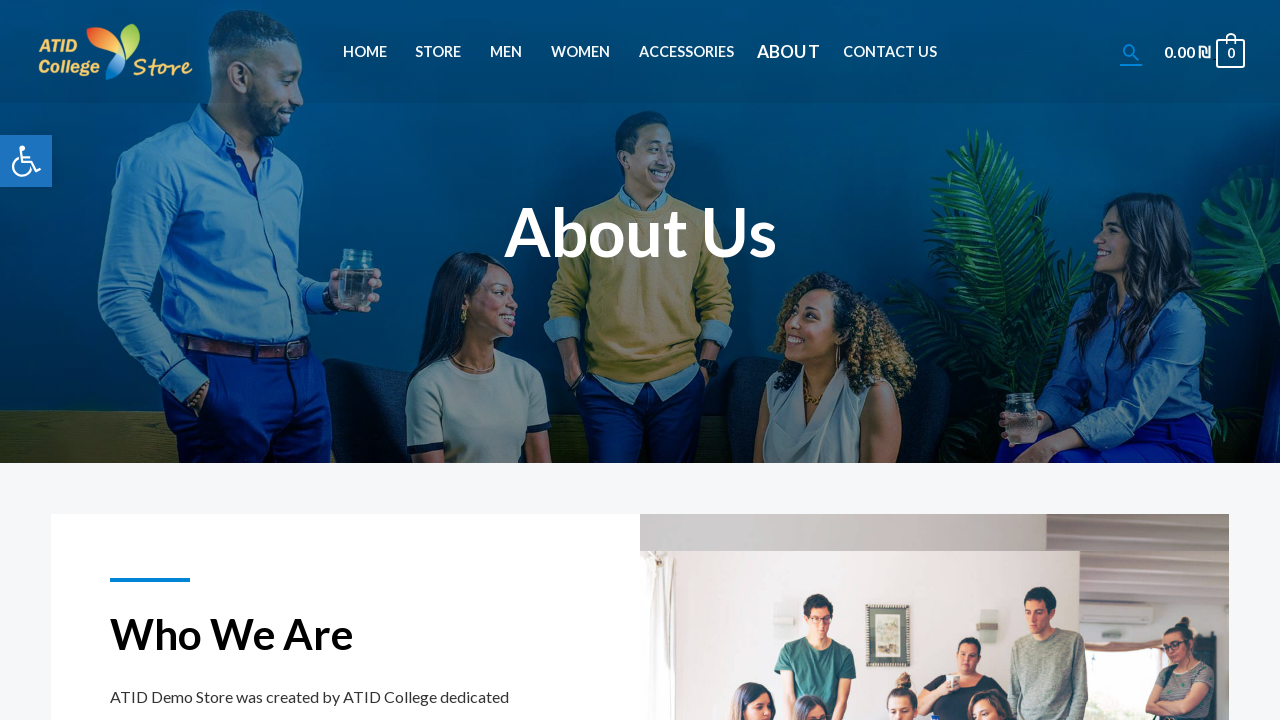

About page loaded
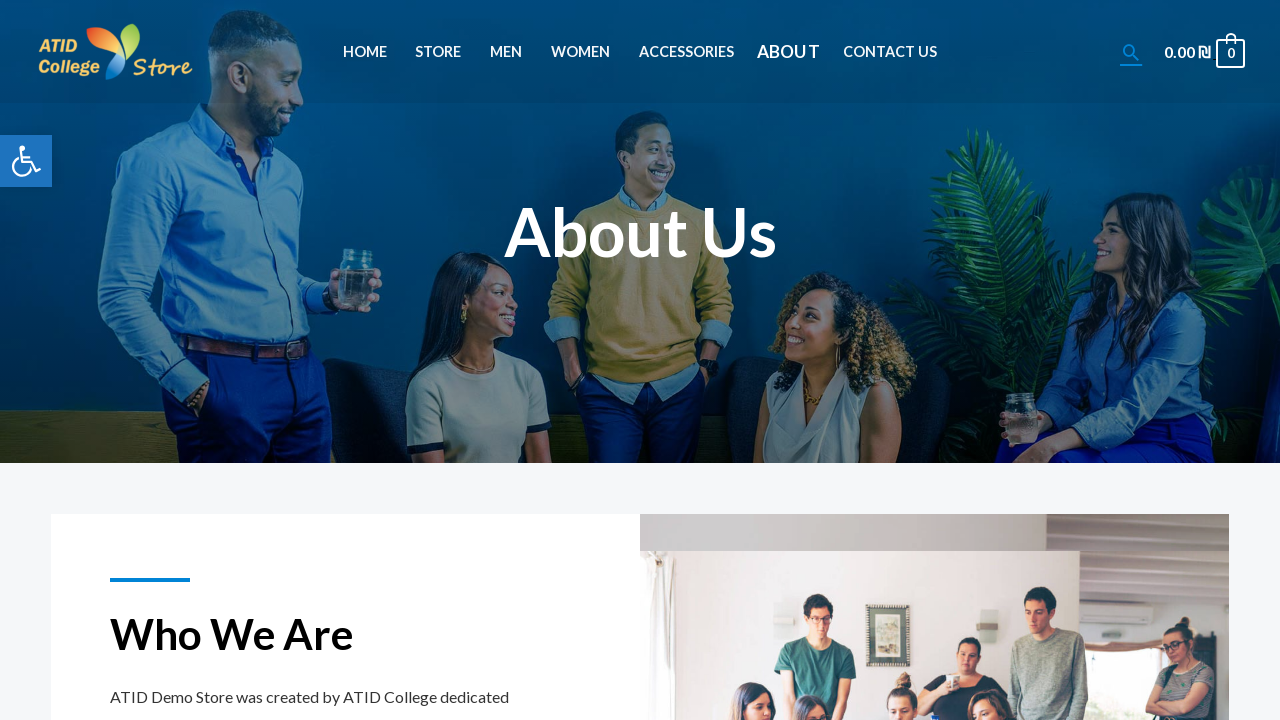

Clicked Accessories page link at (686, 52) on #menu-item-671
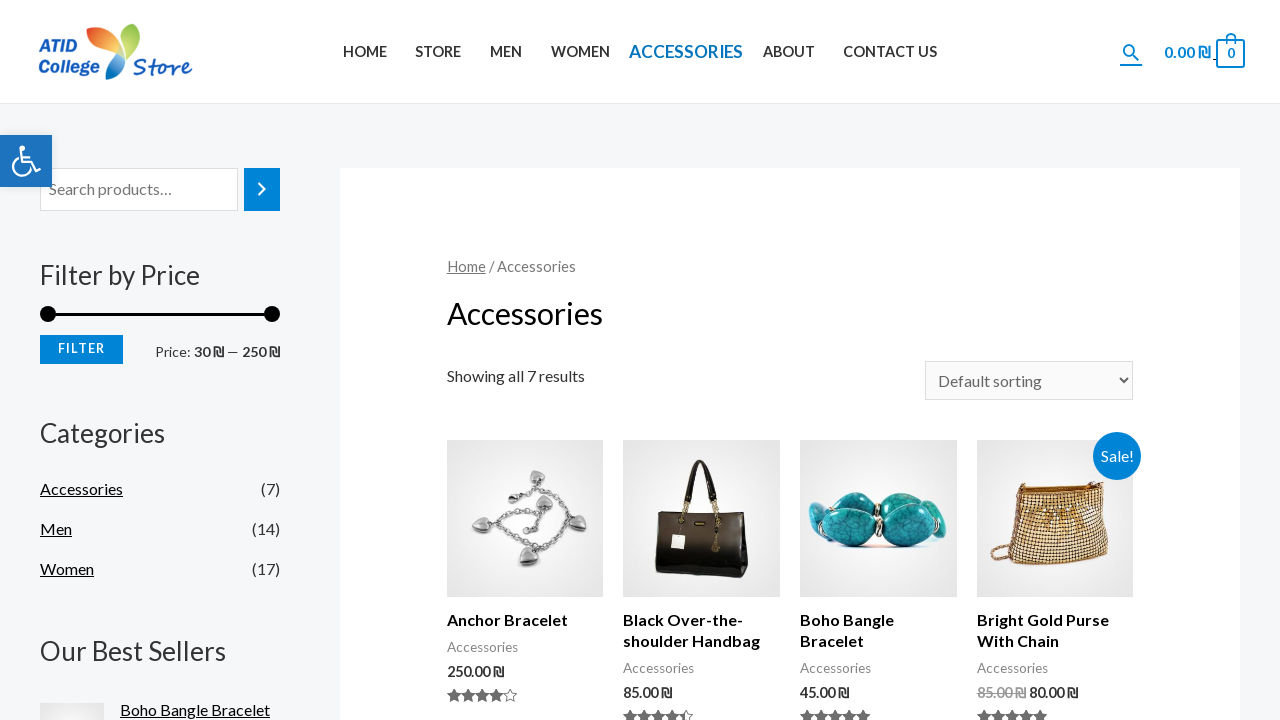

Accessories page loaded
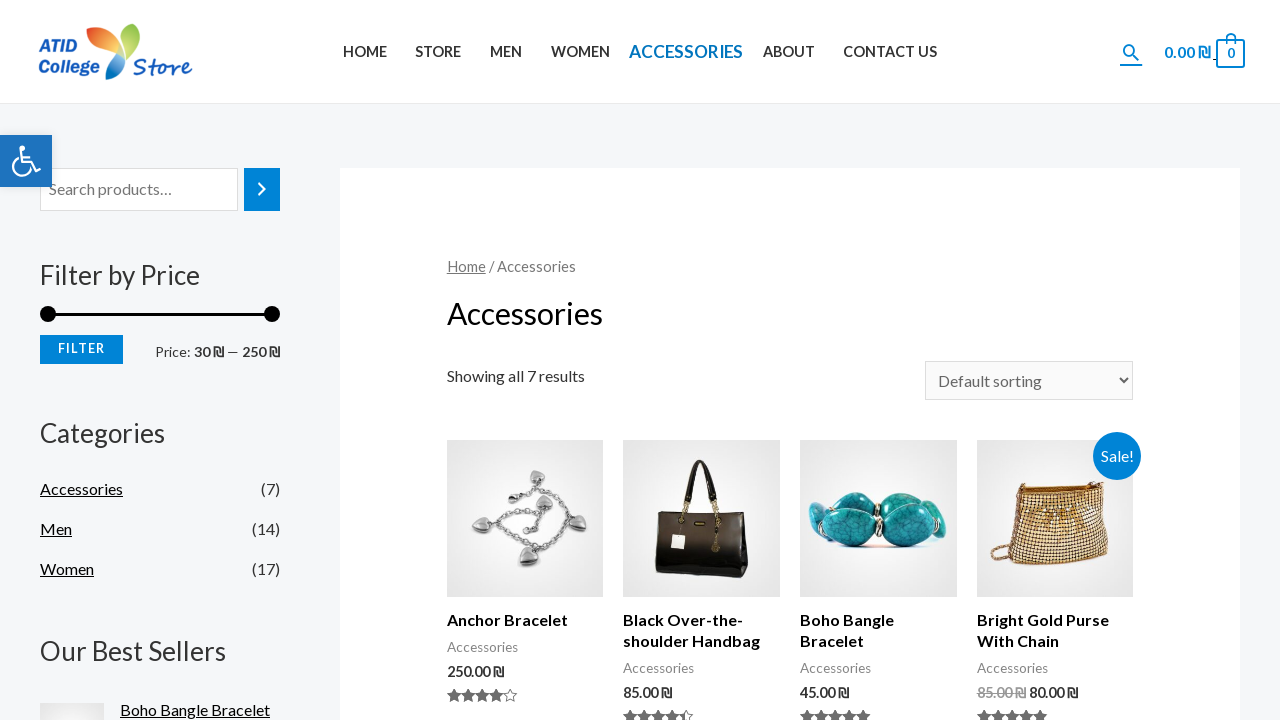

Clicked About page link at (789, 52) on #menu-item-828
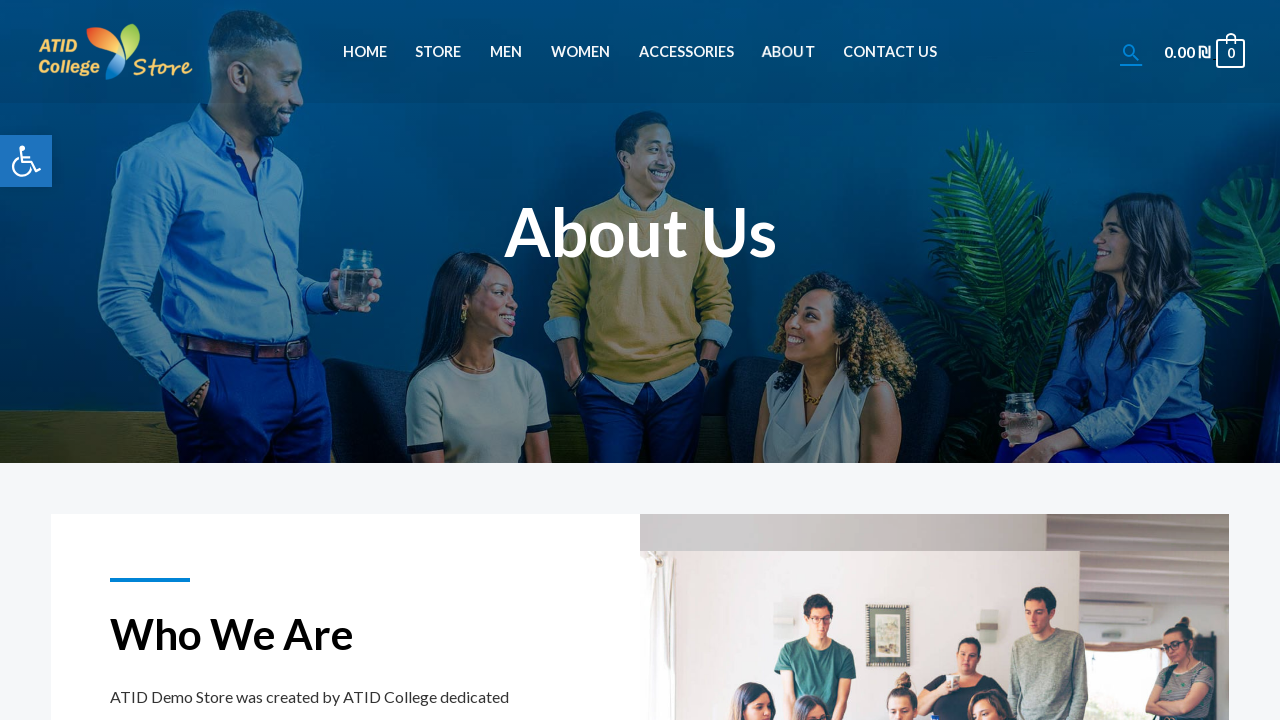

About page loaded
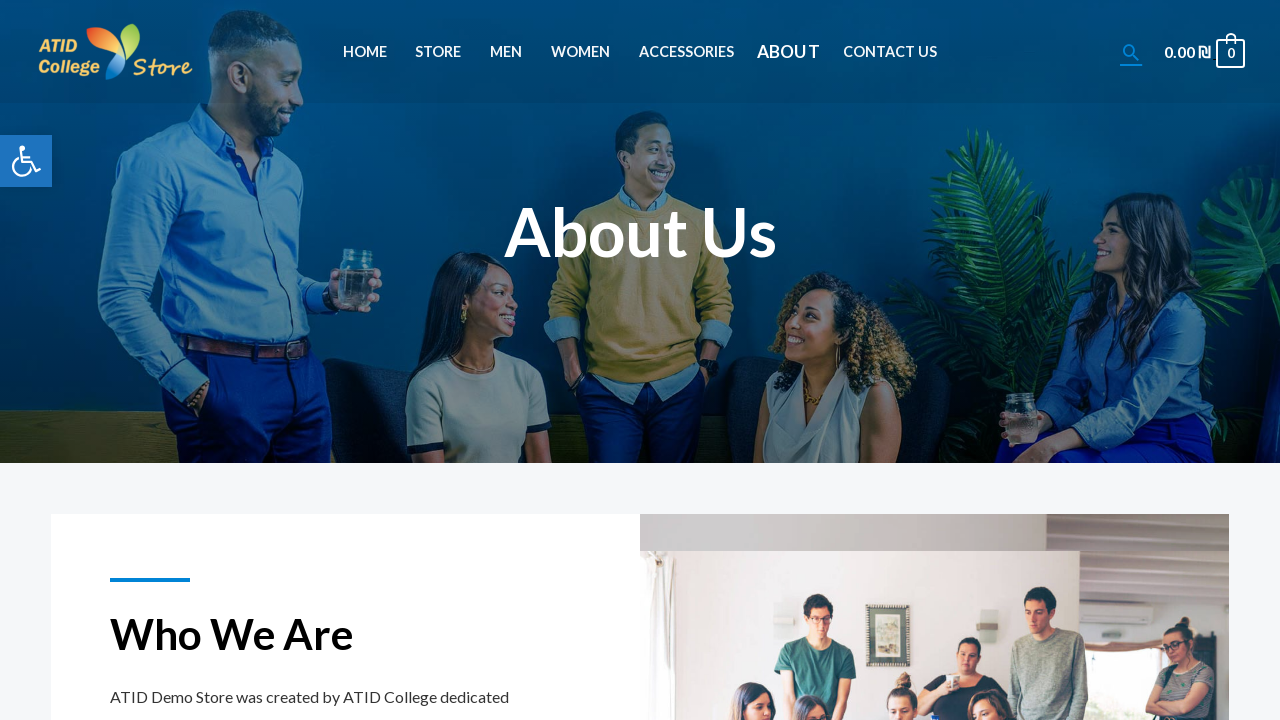

Clicked Contact Us page link at (890, 52) on #menu-item-829
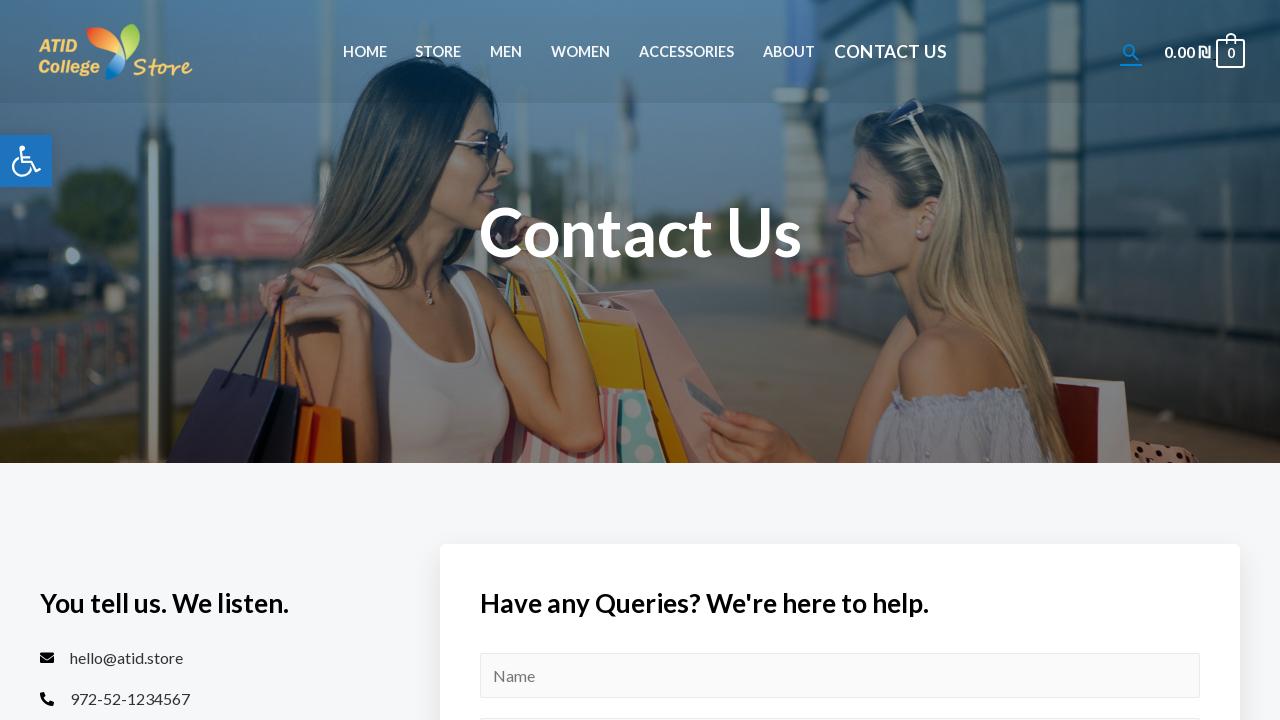

Contact Us page loaded
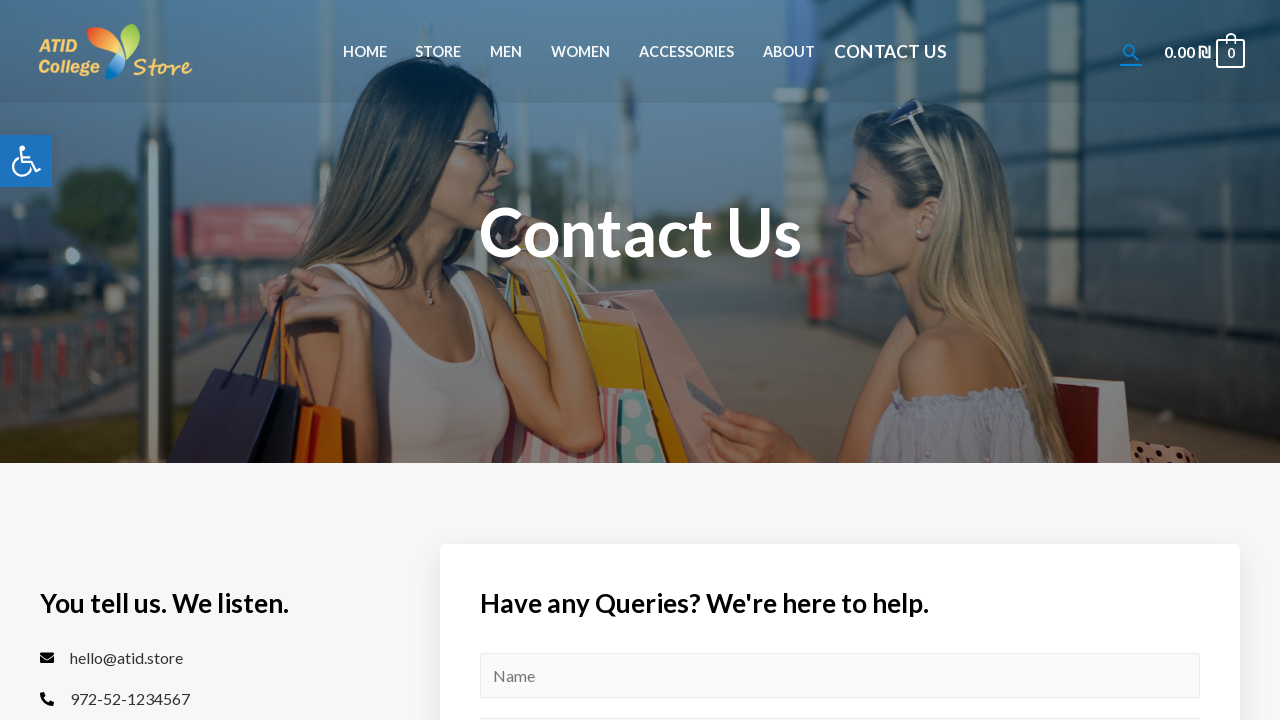

Clicked About page link at (789, 52) on #menu-item-828
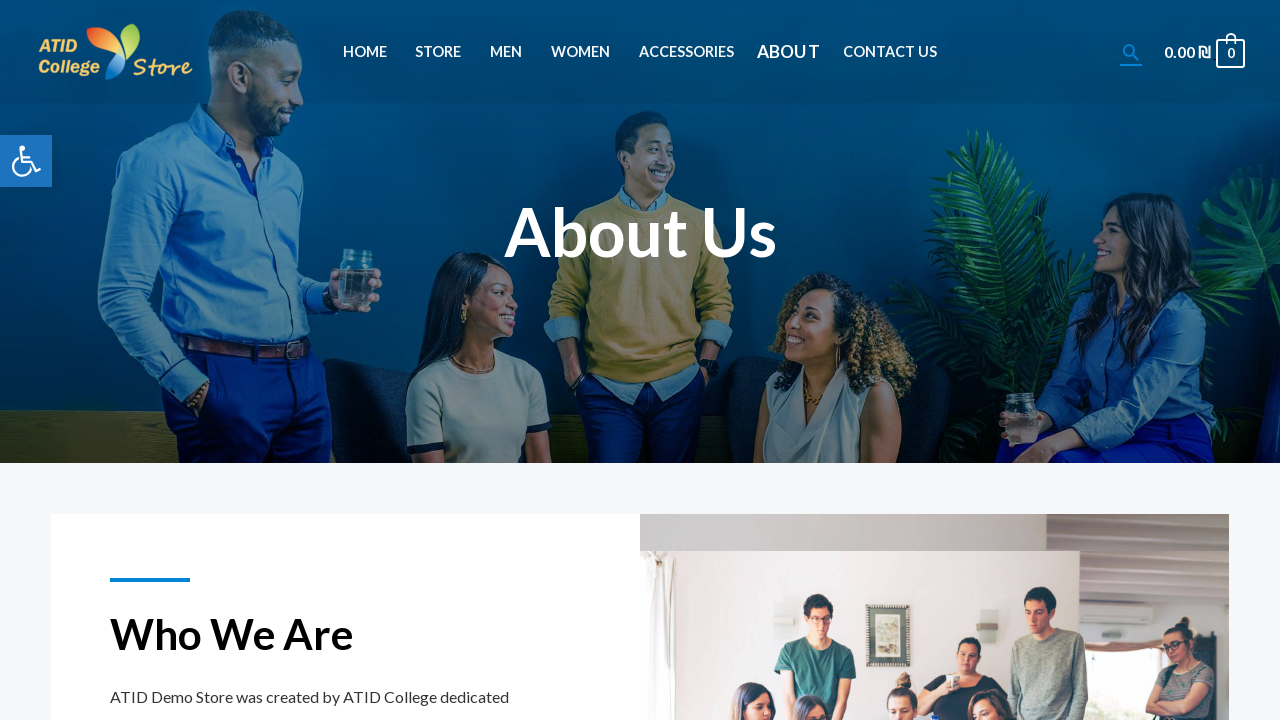

About page loaded
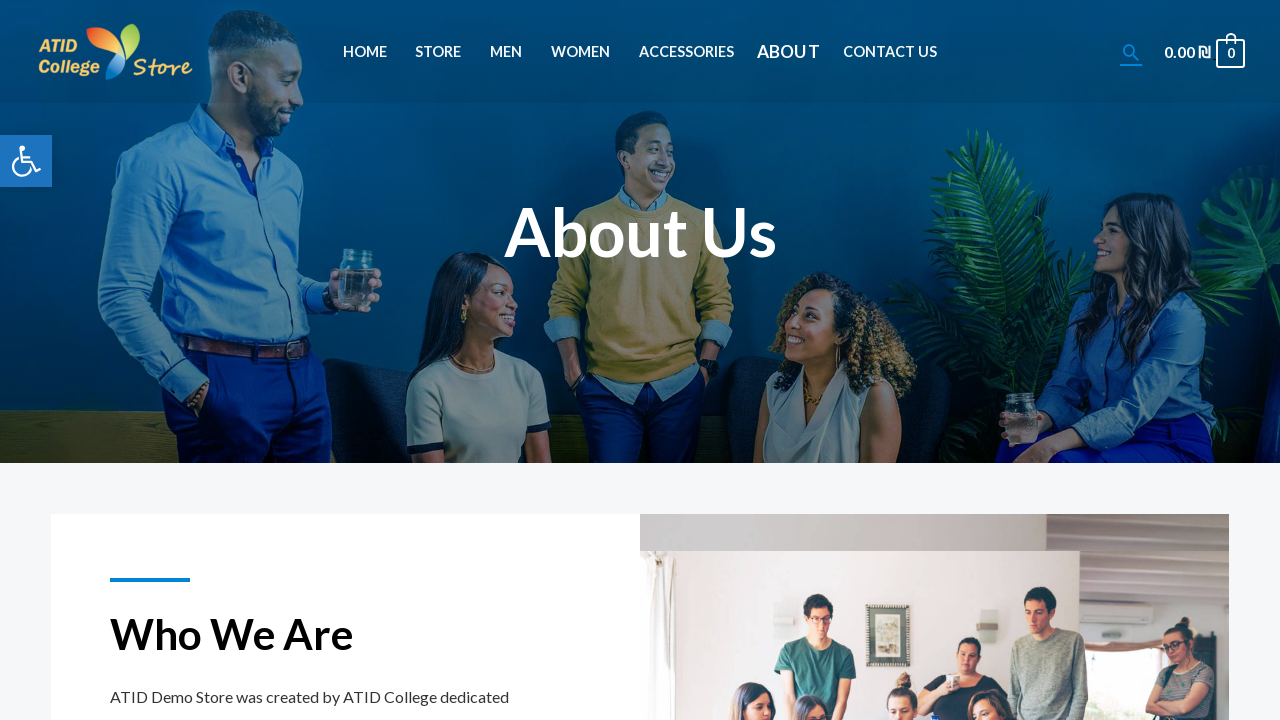

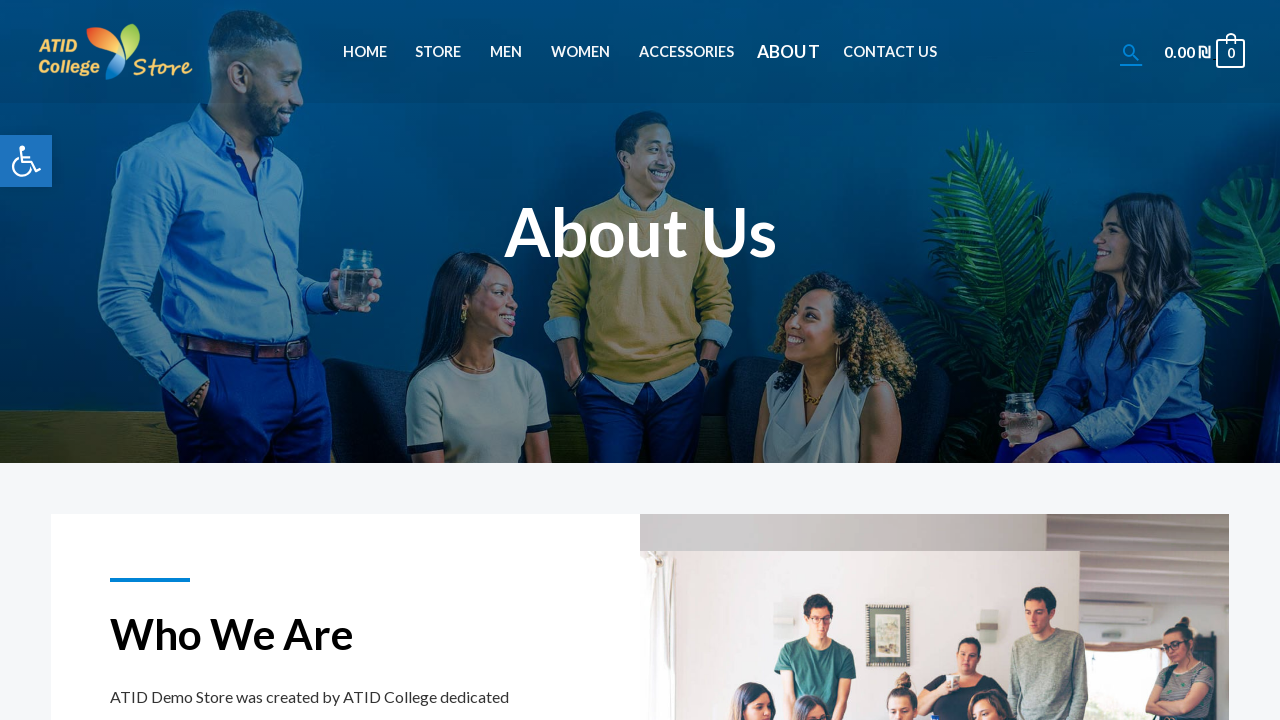